Tests browser window/tab handling by clicking to open a new tabbed window and then switching between windows to verify the tab navigation functionality.

Starting URL: http://demo.automationtesting.in/Windows.html

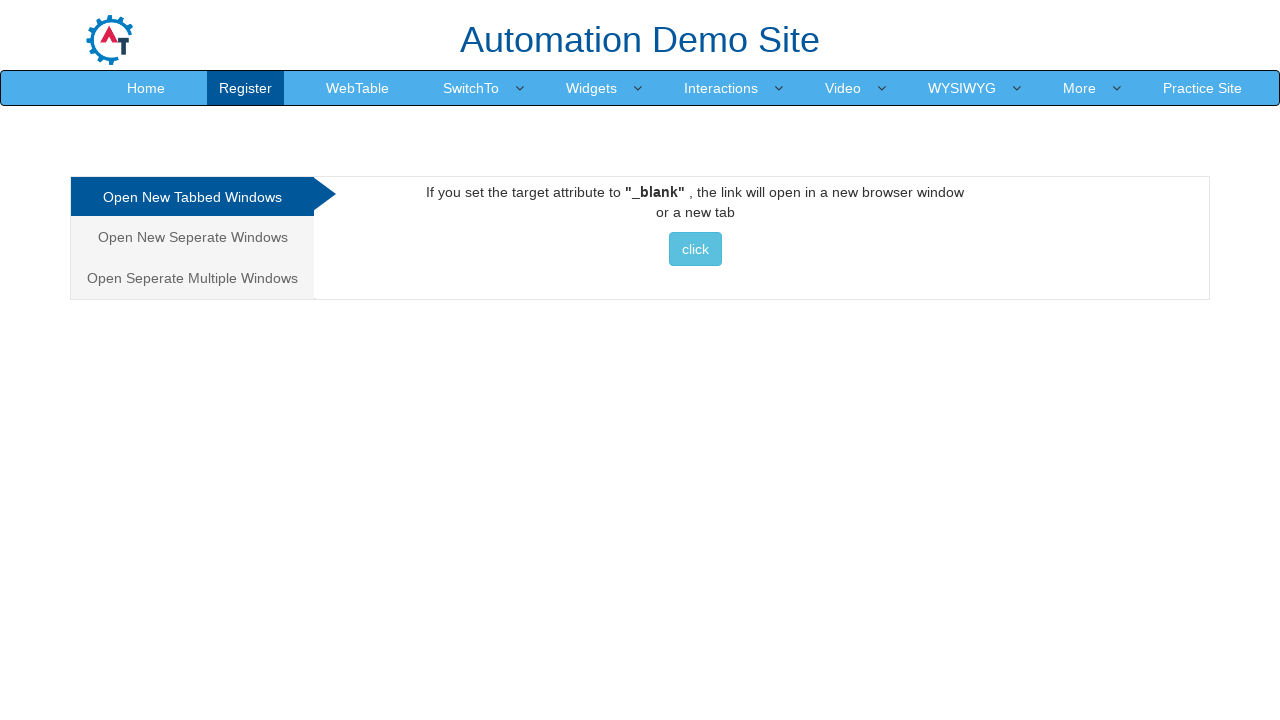

Clicked on 'Open New Tabbed Windows' tab at (192, 197) on a[href='#Tabbed']:has-text('Open New Tabbed Windows')
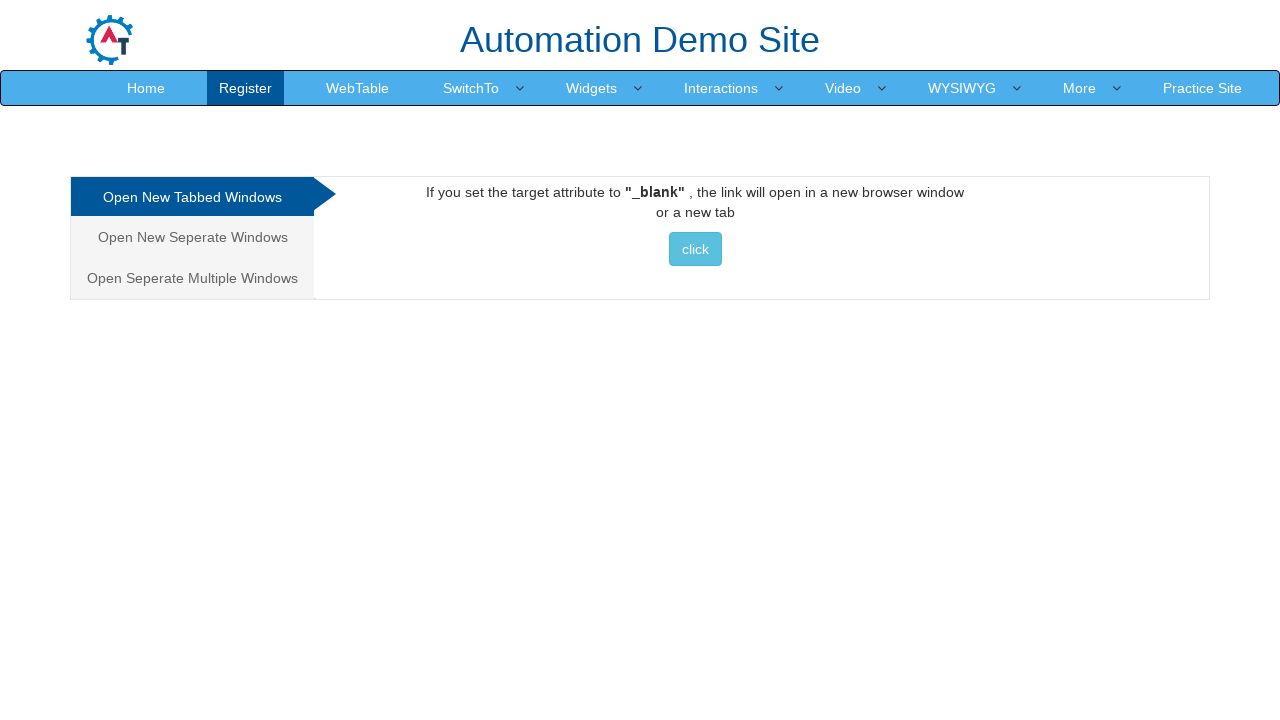

Waited for tab content to load
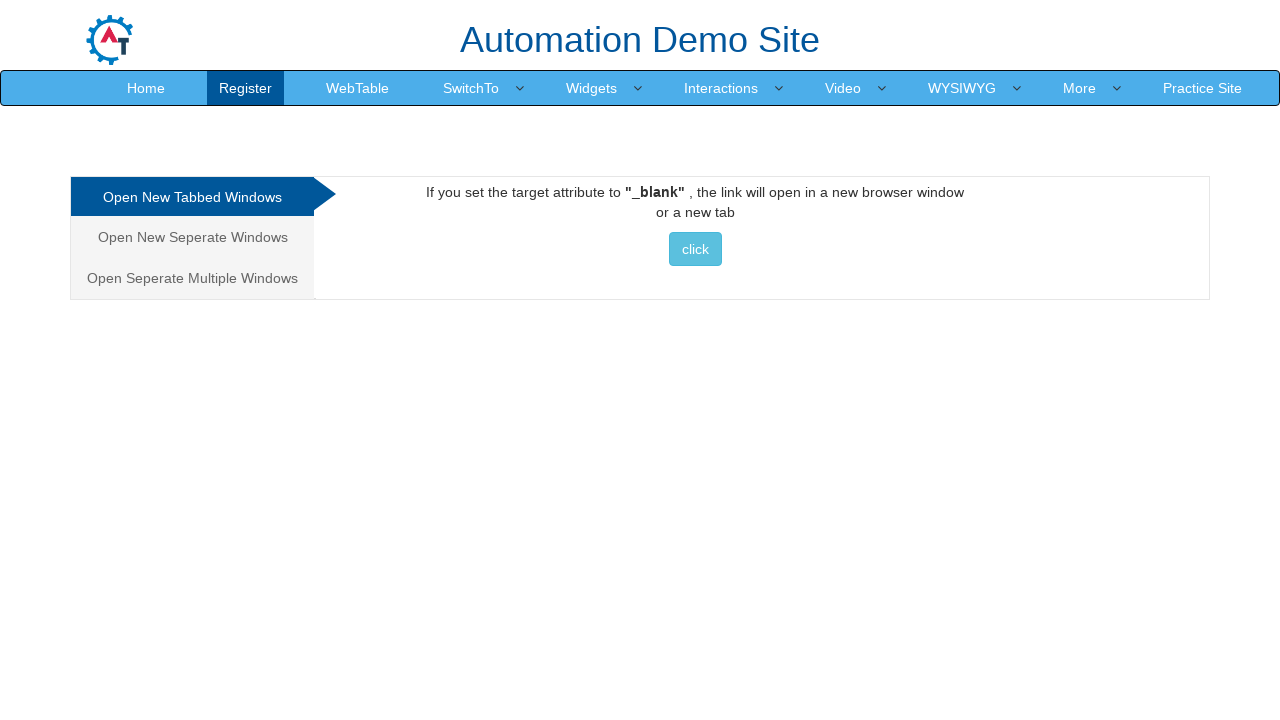

Clicked button to open new tab at (695, 249) on (//button[contains(.,'click')])[1]
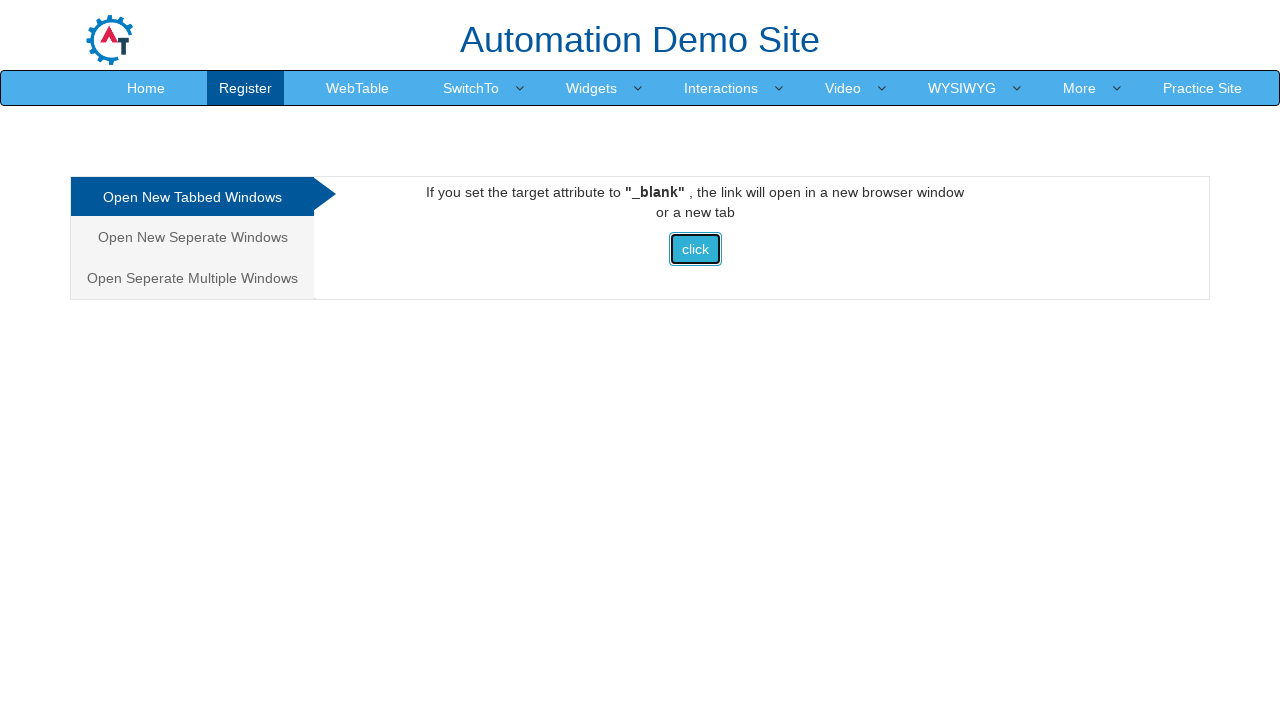

Waited for new tab to open
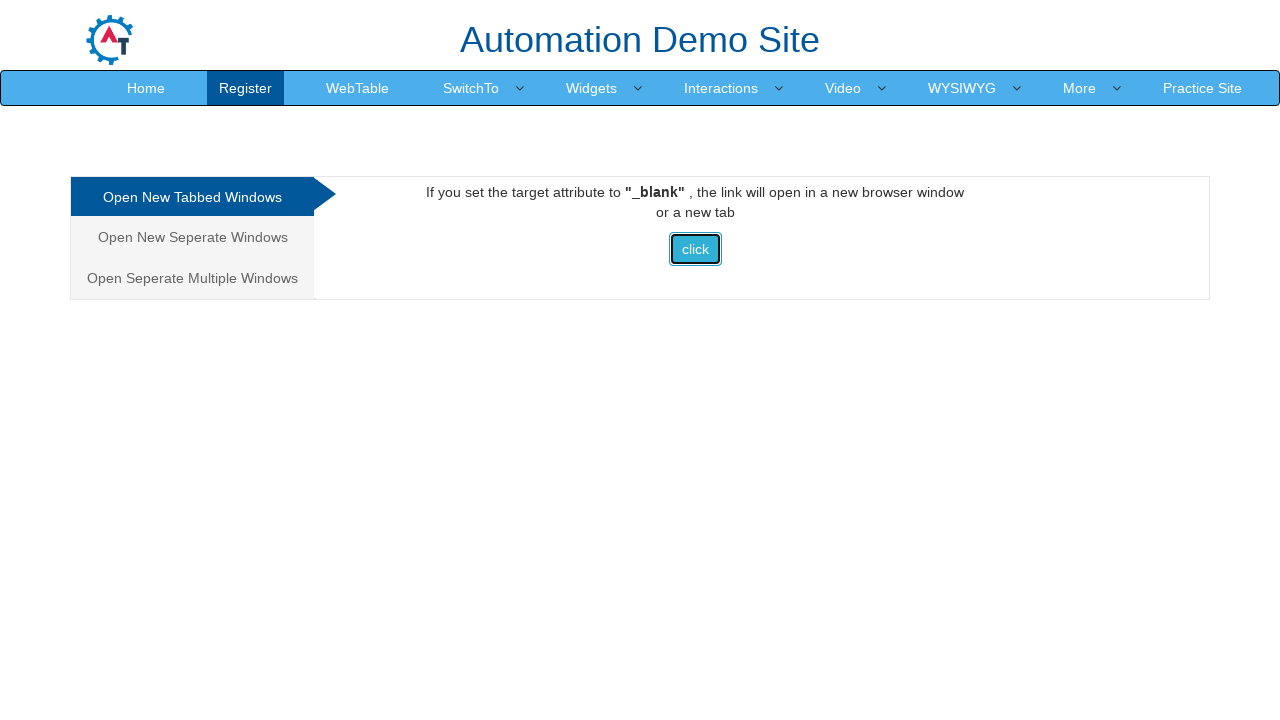

Retrieved all pages/tabs in context - found 2 tab(s)
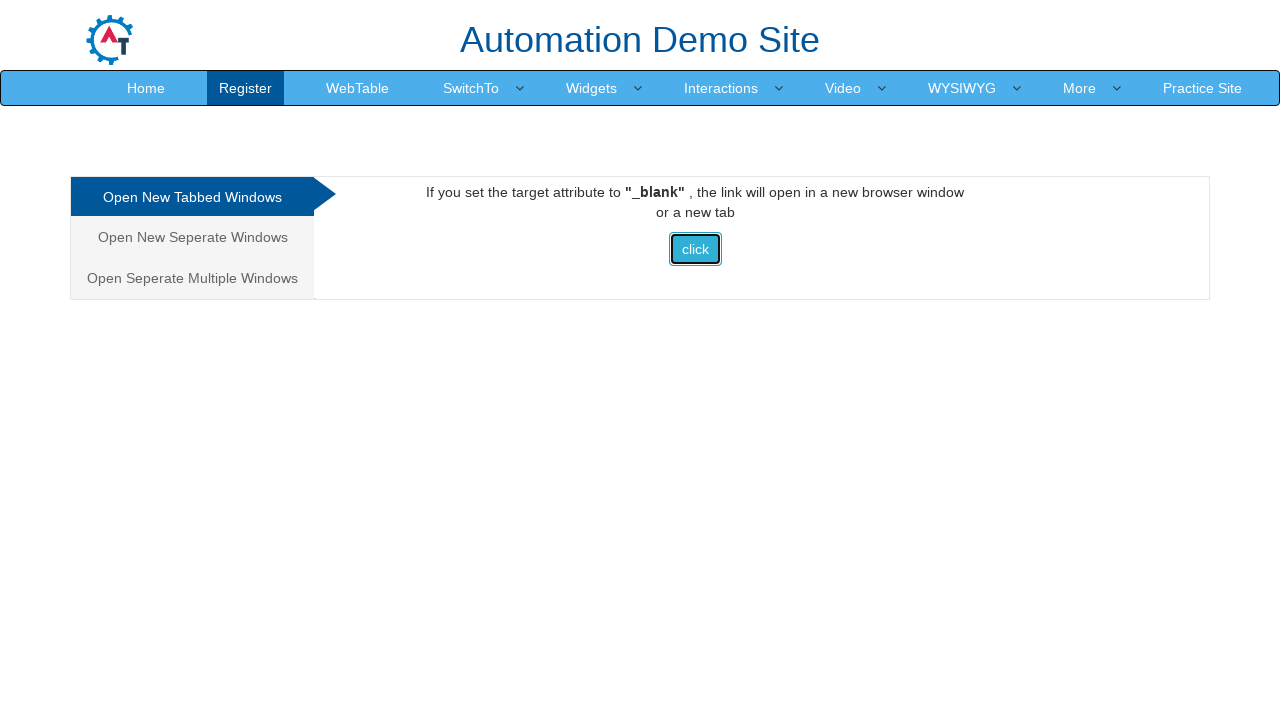

Brought tab to front
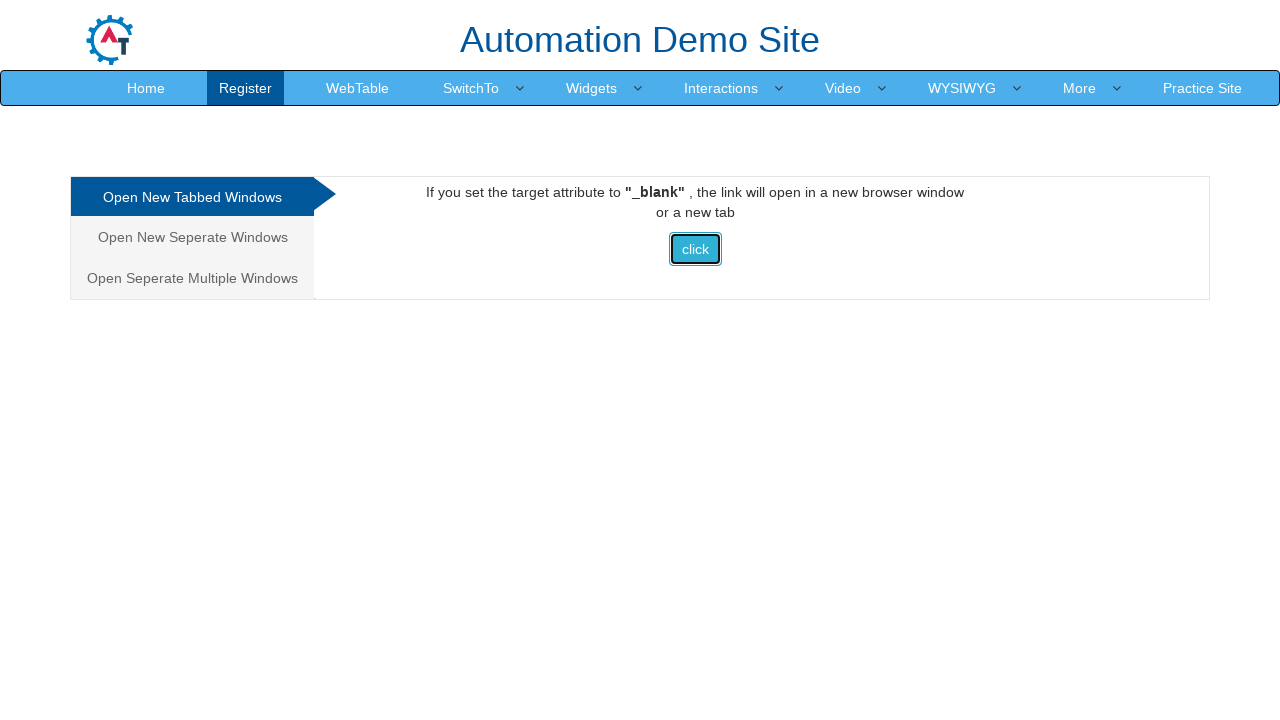

Waited for tab to load DOM content
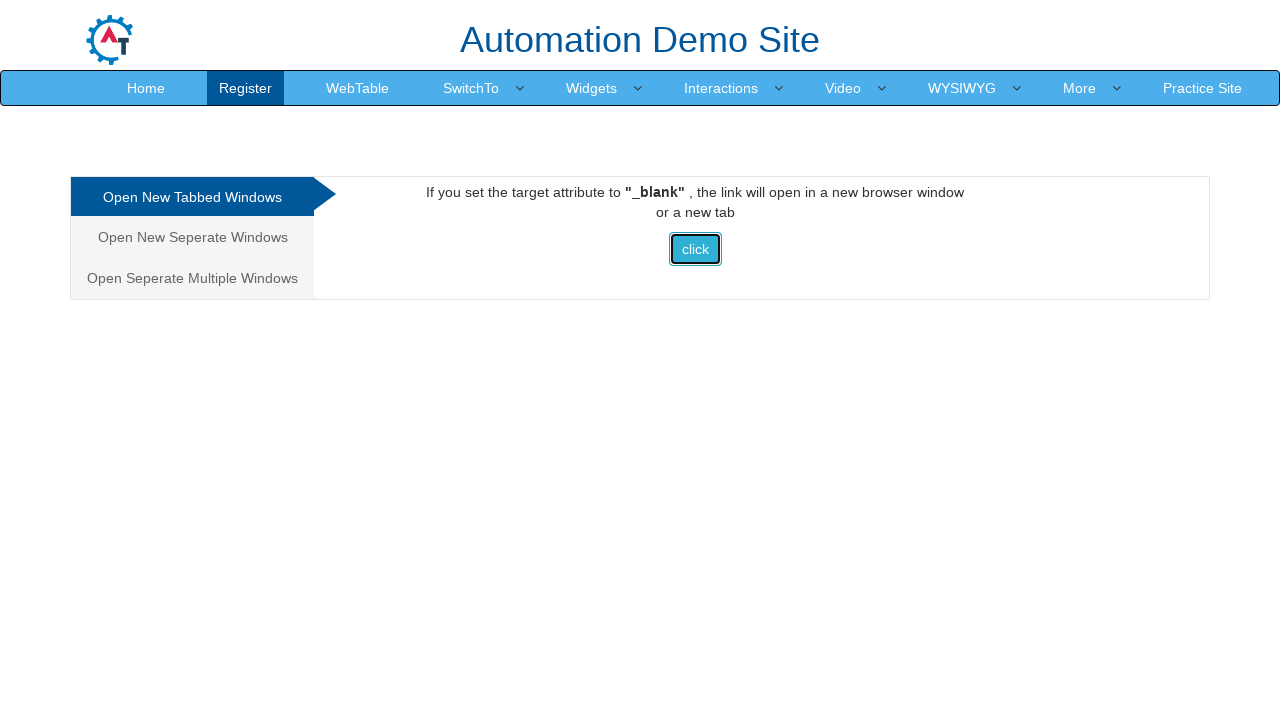

Brought tab to front
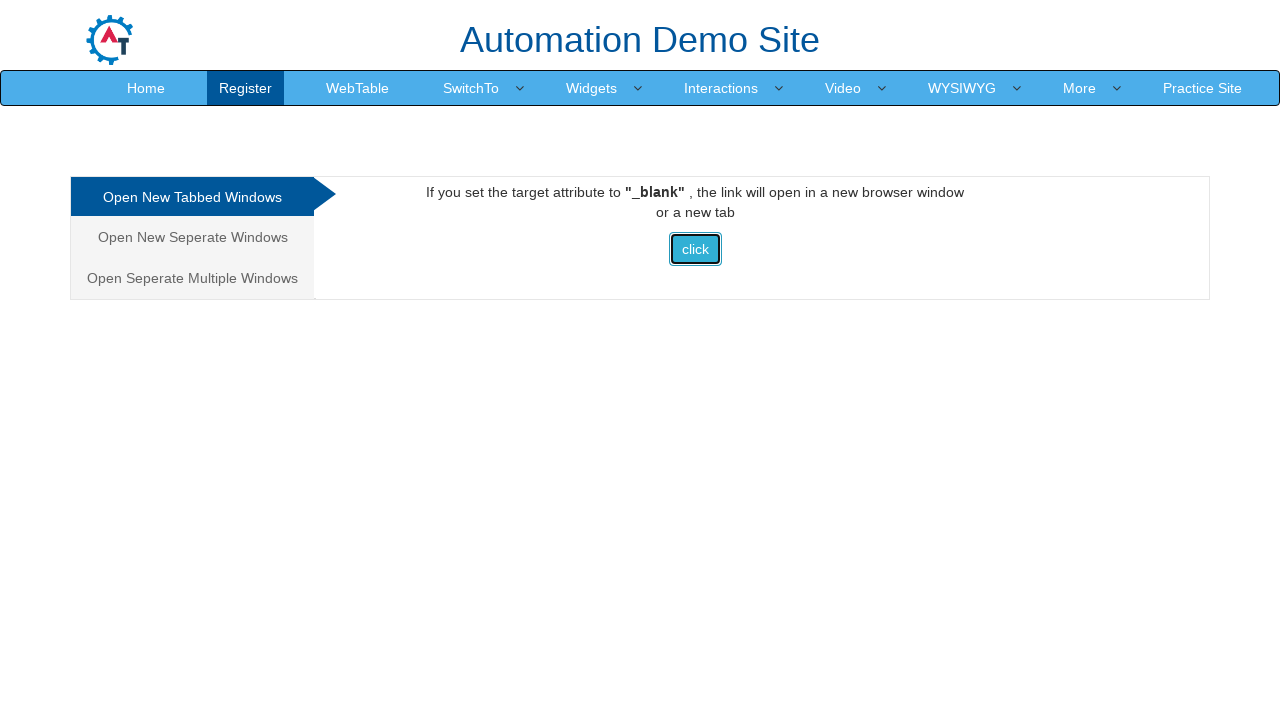

Waited for tab to load DOM content
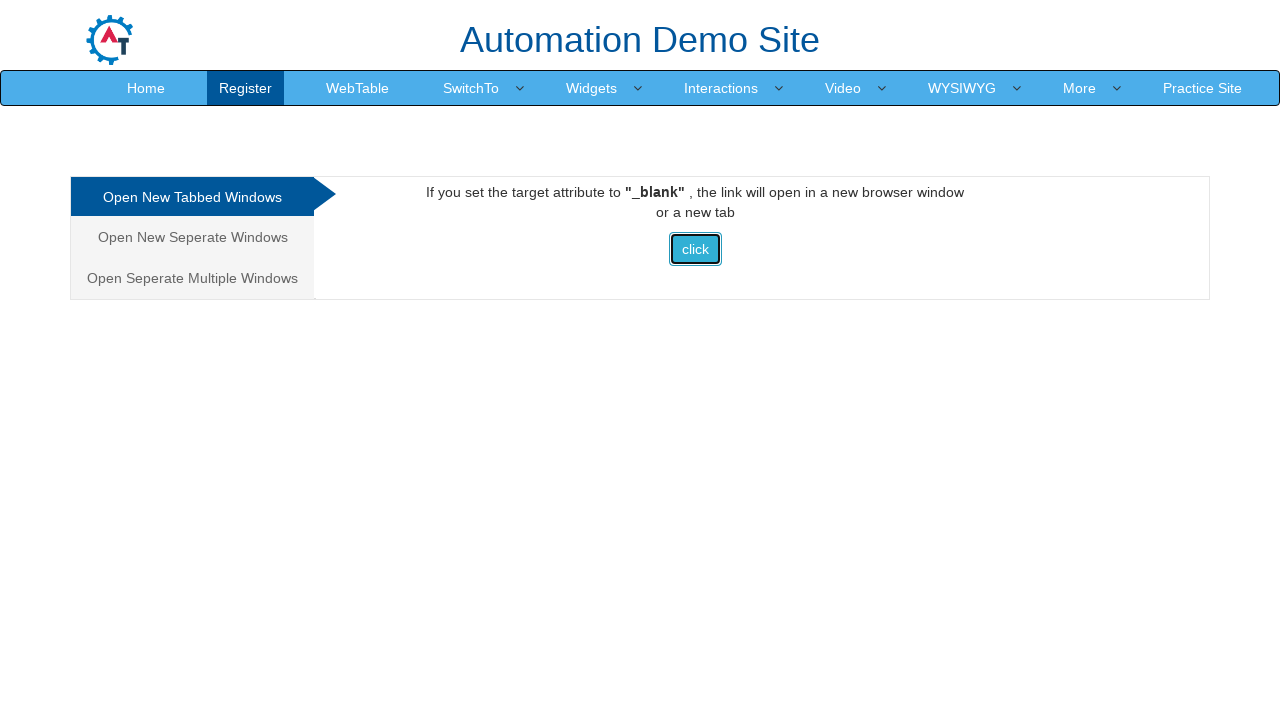

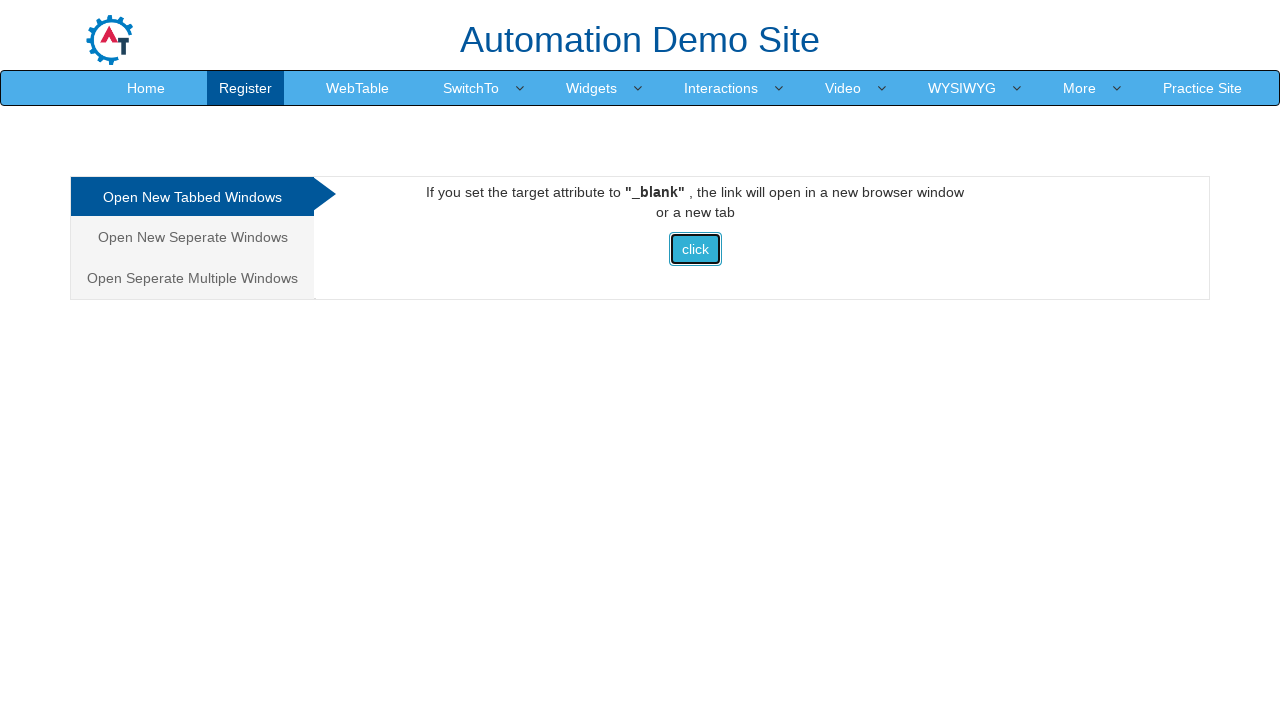